Tests a form that requires reading two numbers from the page, calculating their sum, and selecting the result from a dropdown menu before submitting

Starting URL: http://suninjuly.github.io/selects1.html

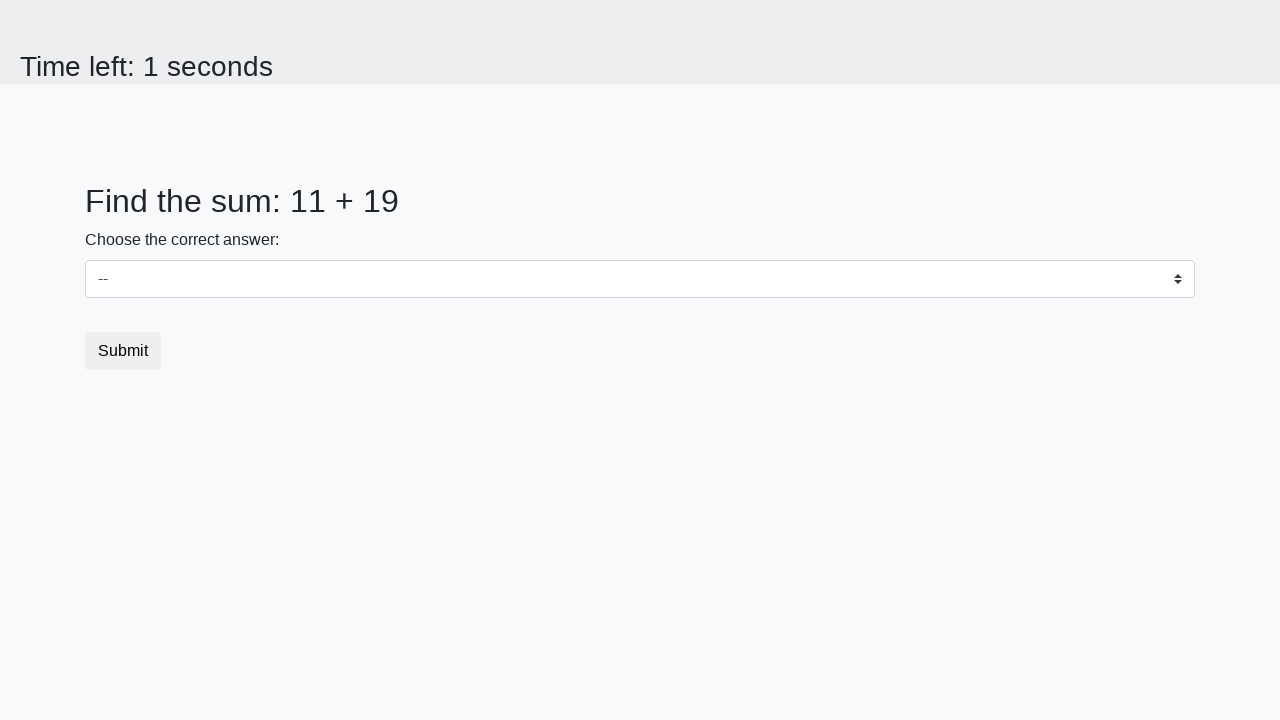

Read first number from page element #num1
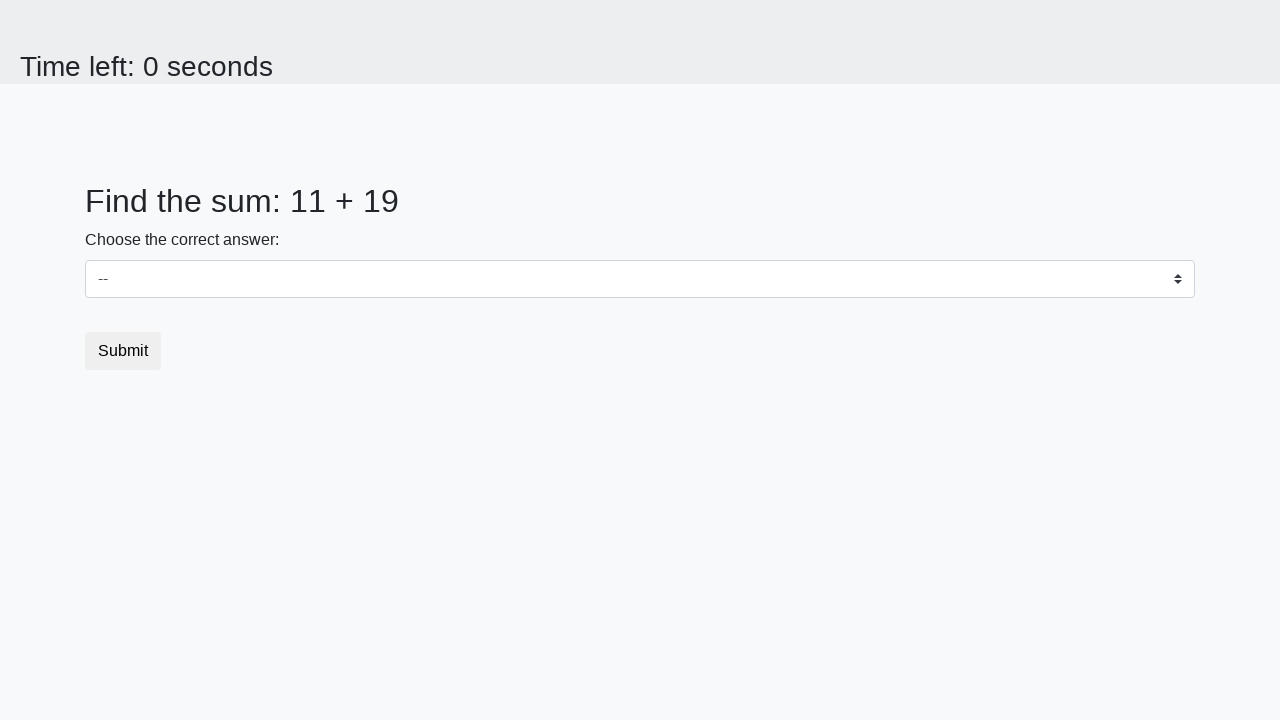

Read second number from page element #num2
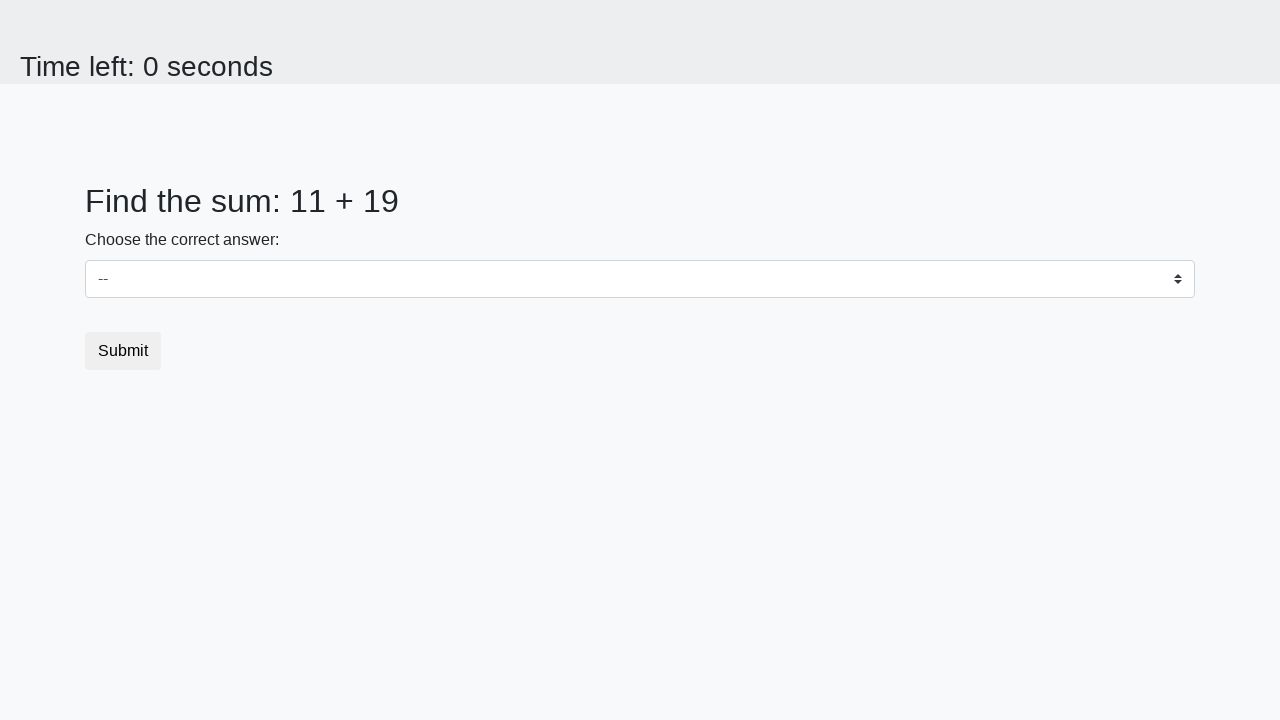

Calculated sum of the two numbers: 30
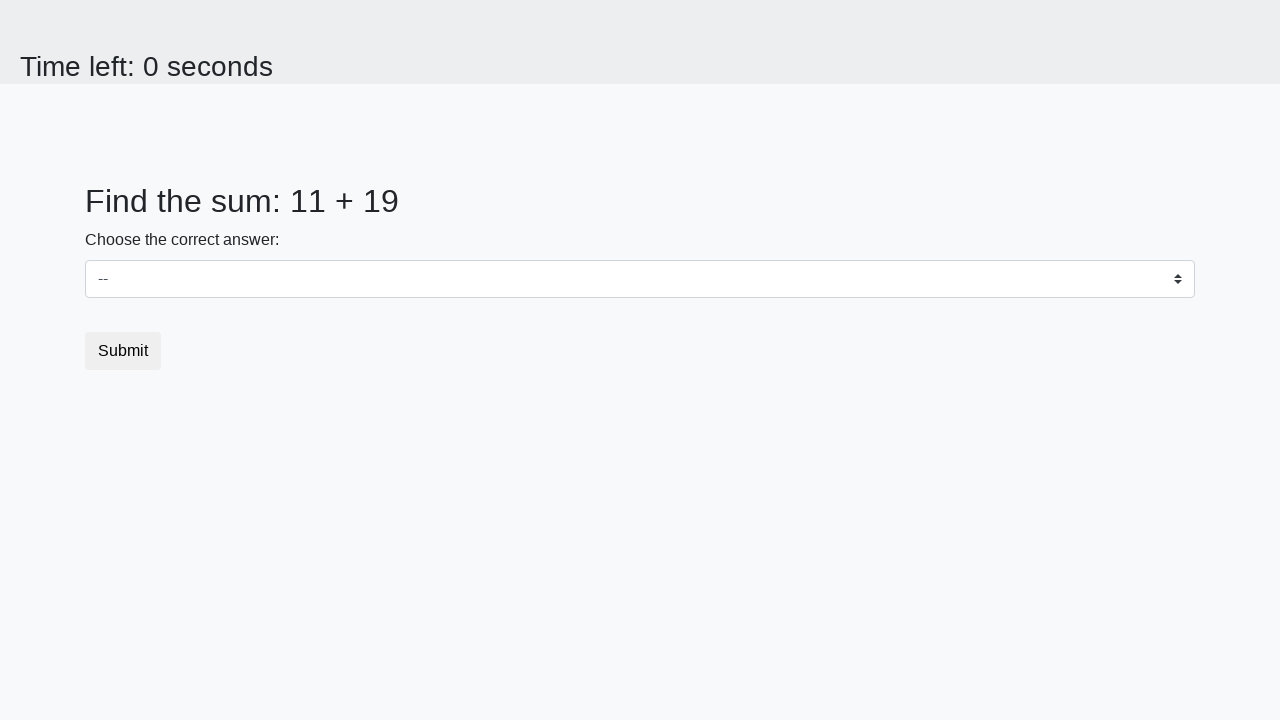

Selected sum value '30' from dropdown menu on select
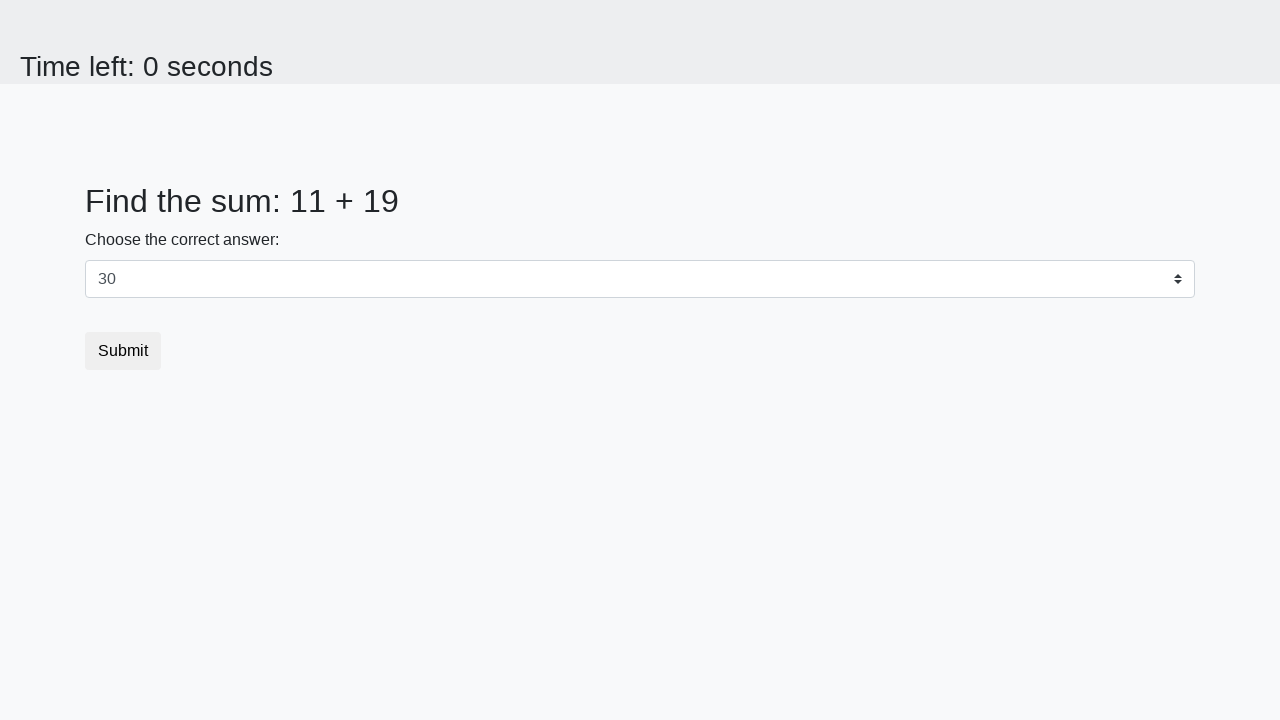

Clicked submit button to complete form at (123, 351) on button.btn
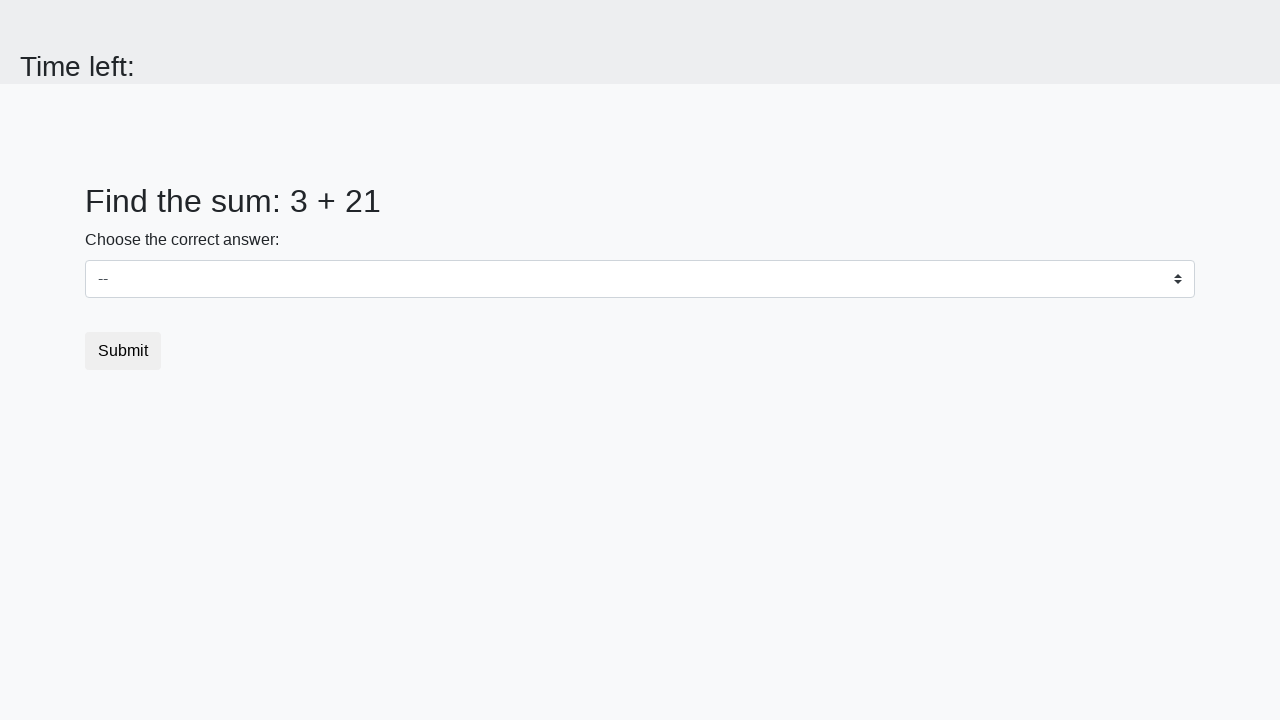

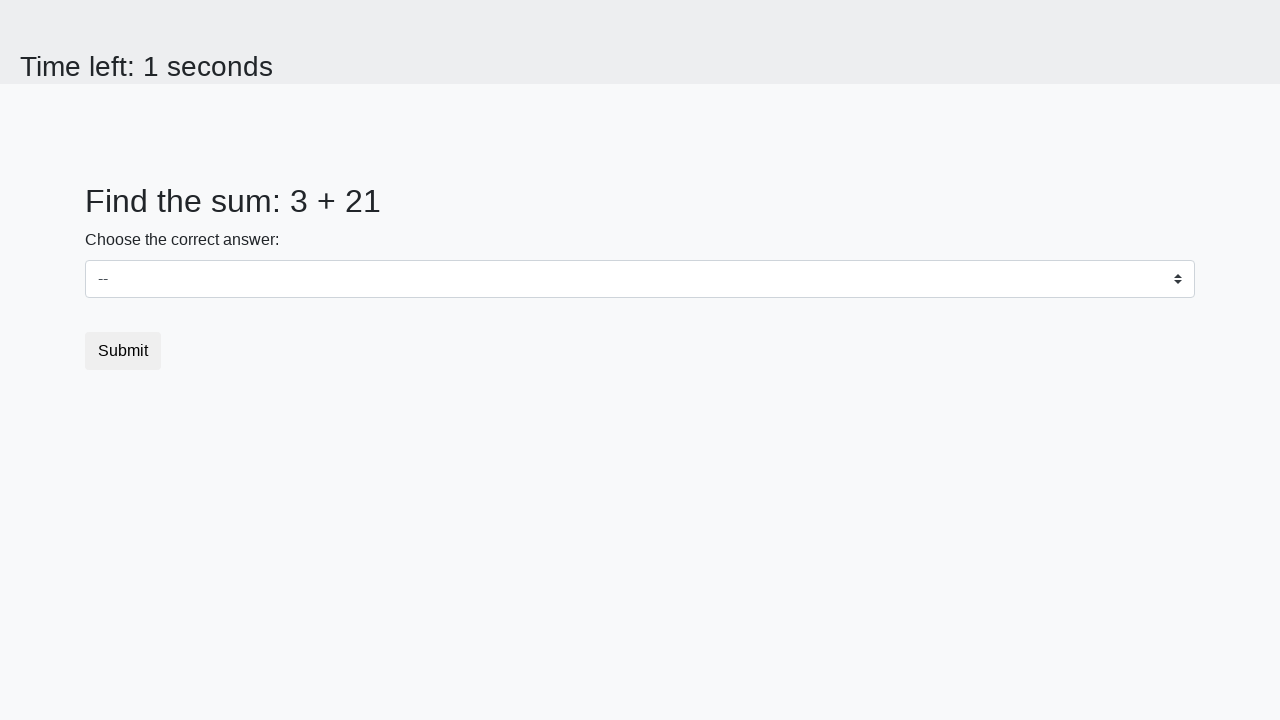